Tests iframe handling by switching to an iframe and clicking a button within it on the W3Schools TryIt editor page

Starting URL: https://www.w3schools.com/js/tryit.asp?filename=tryjs_myfirst

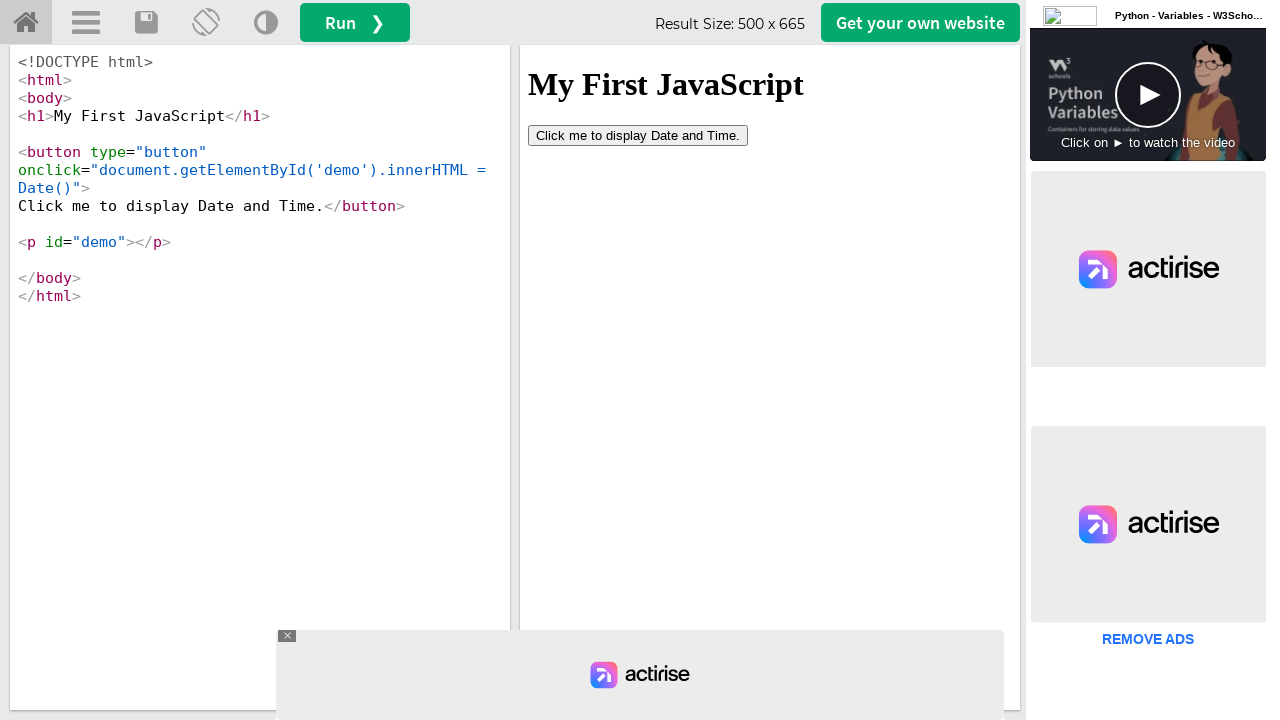

Located iframe with id 'iframeResult'
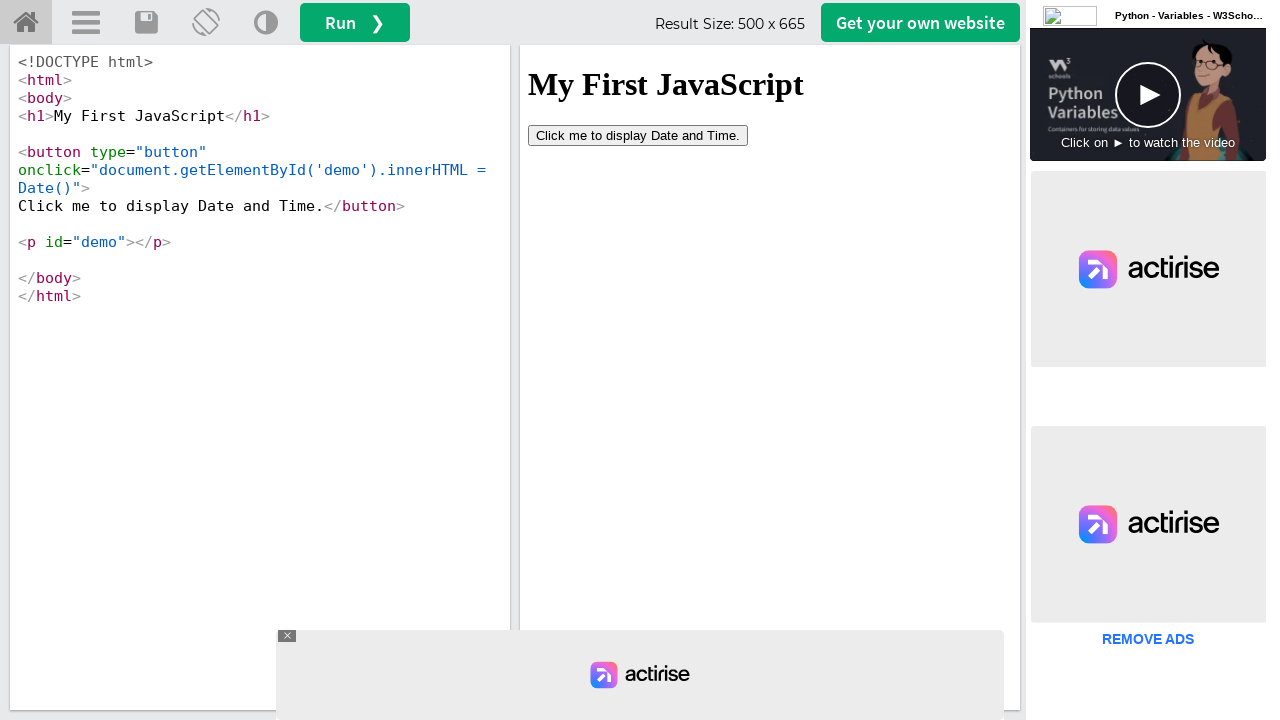

Clicked button element within the iframe at (638, 135) on #iframeResult >> internal:control=enter-frame >> button[type='button']
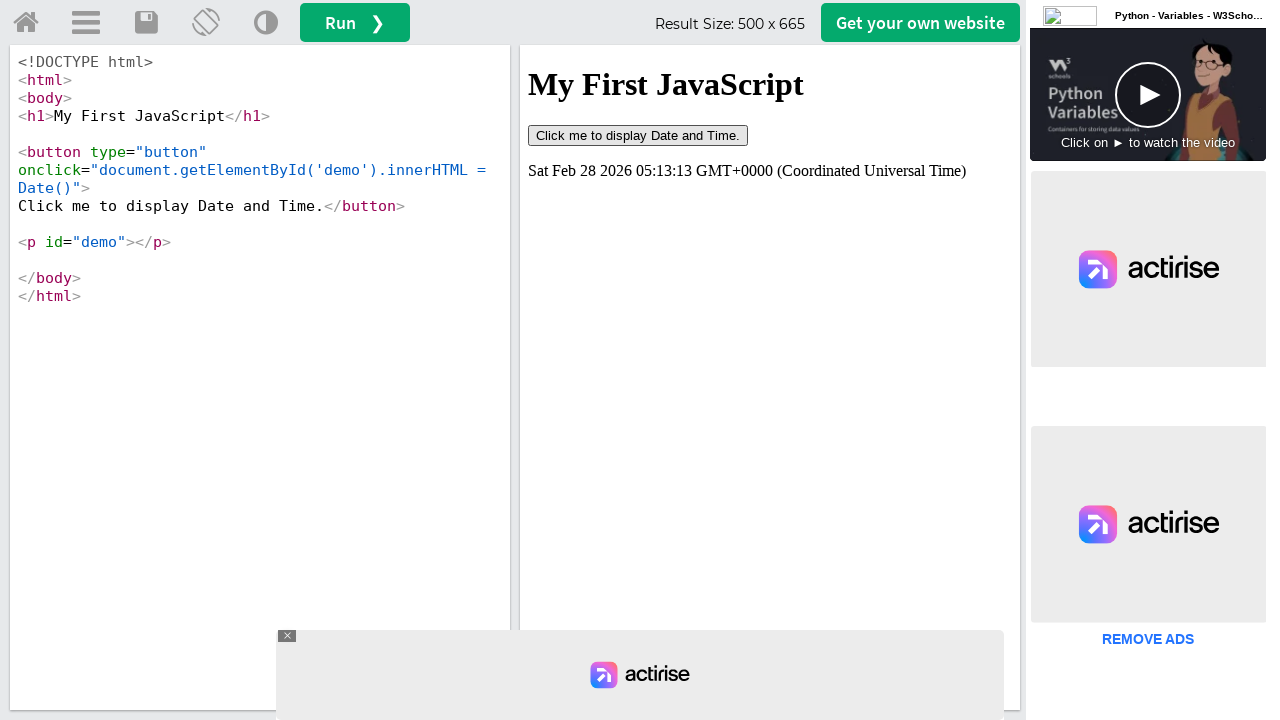

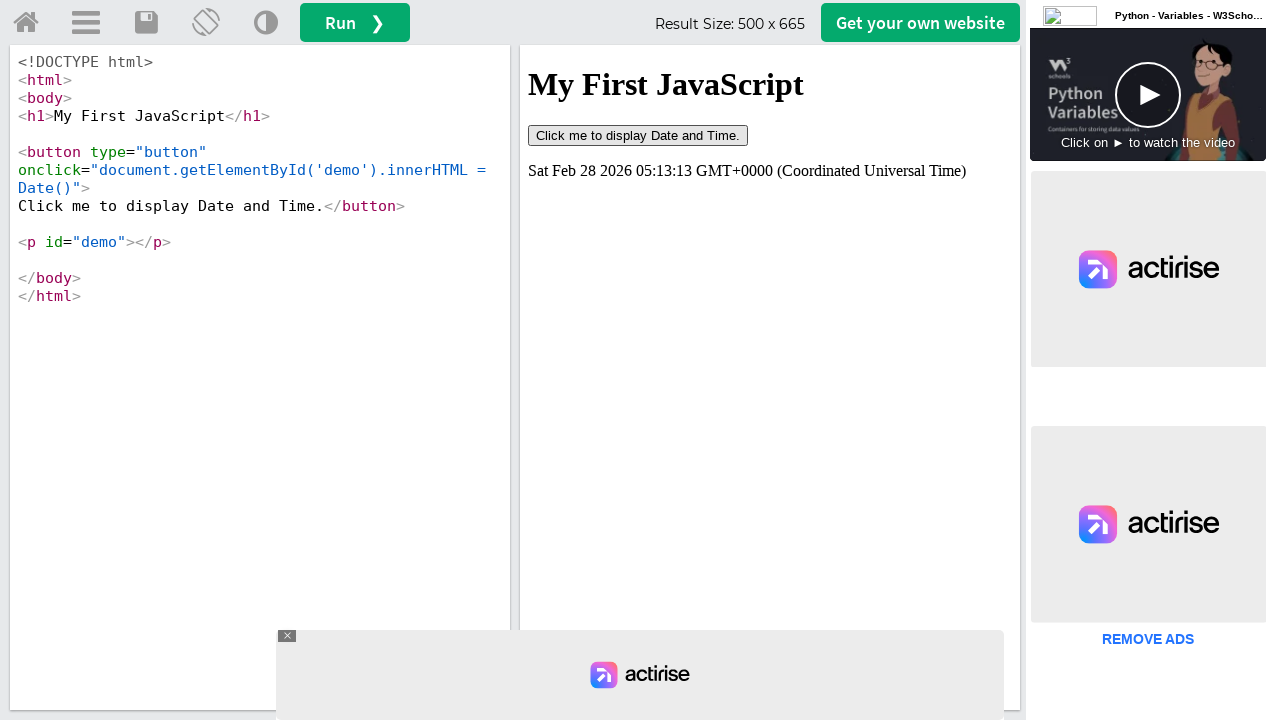